Opens a website, creates a new browser window to navigate to a second website, then closes the new window

Starting URL: https://demo.nopcommerce.com/

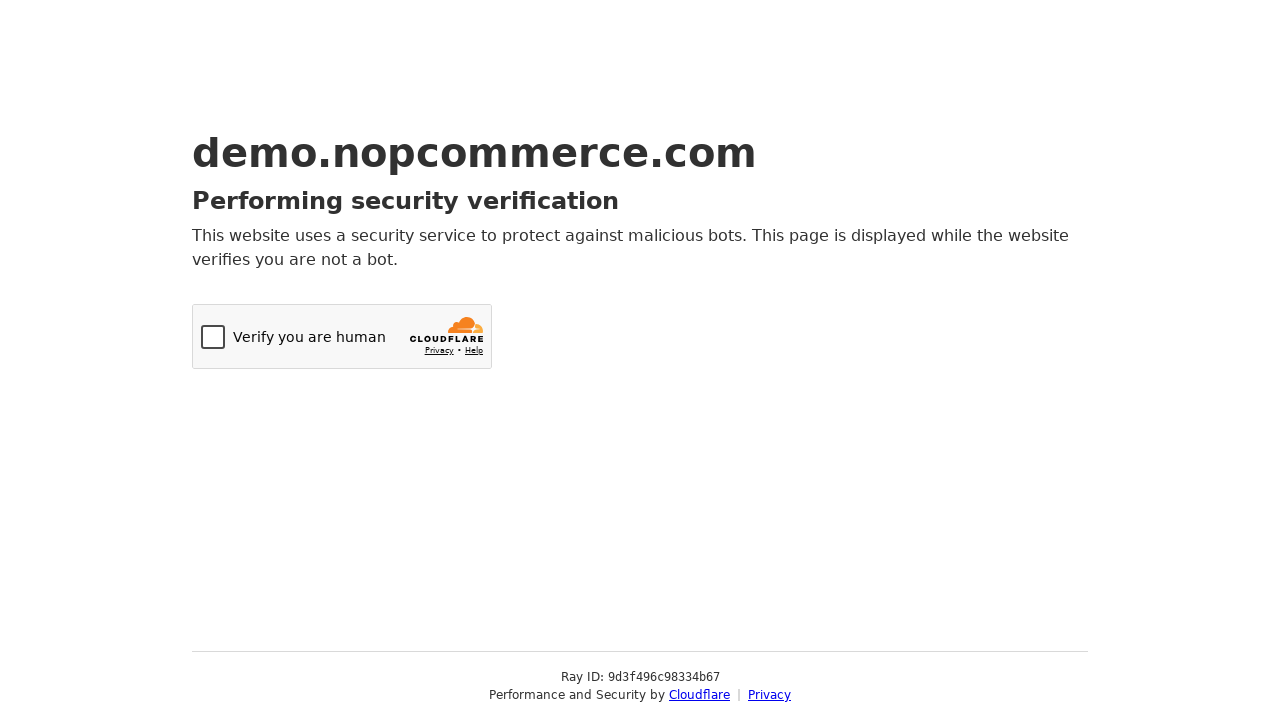

Navigated to nopCommerce demo website
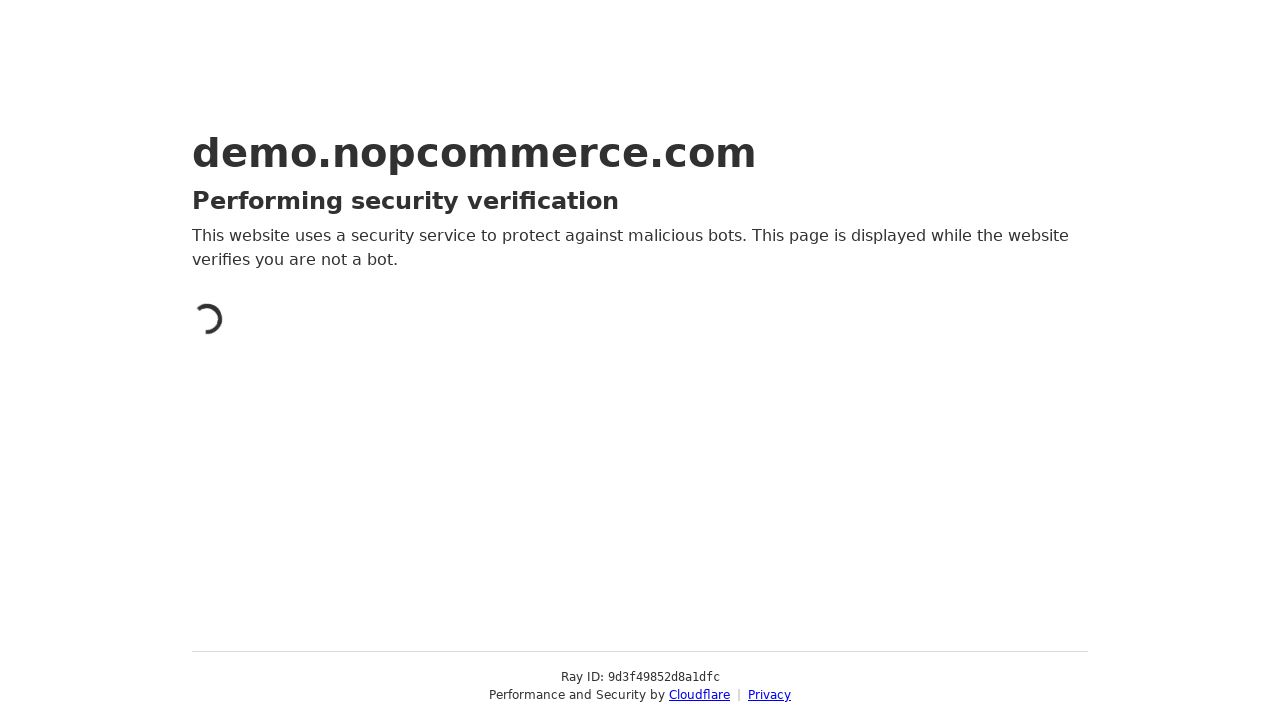

Stored reference to original page
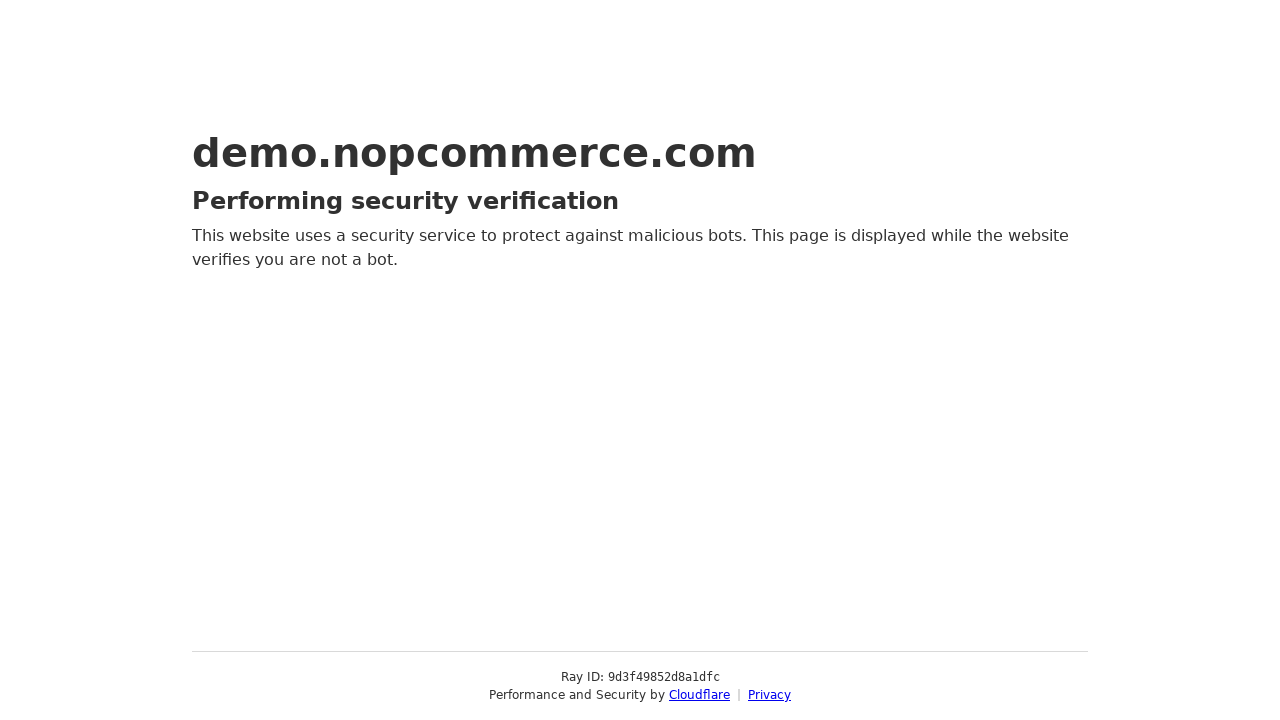

Created new browser window
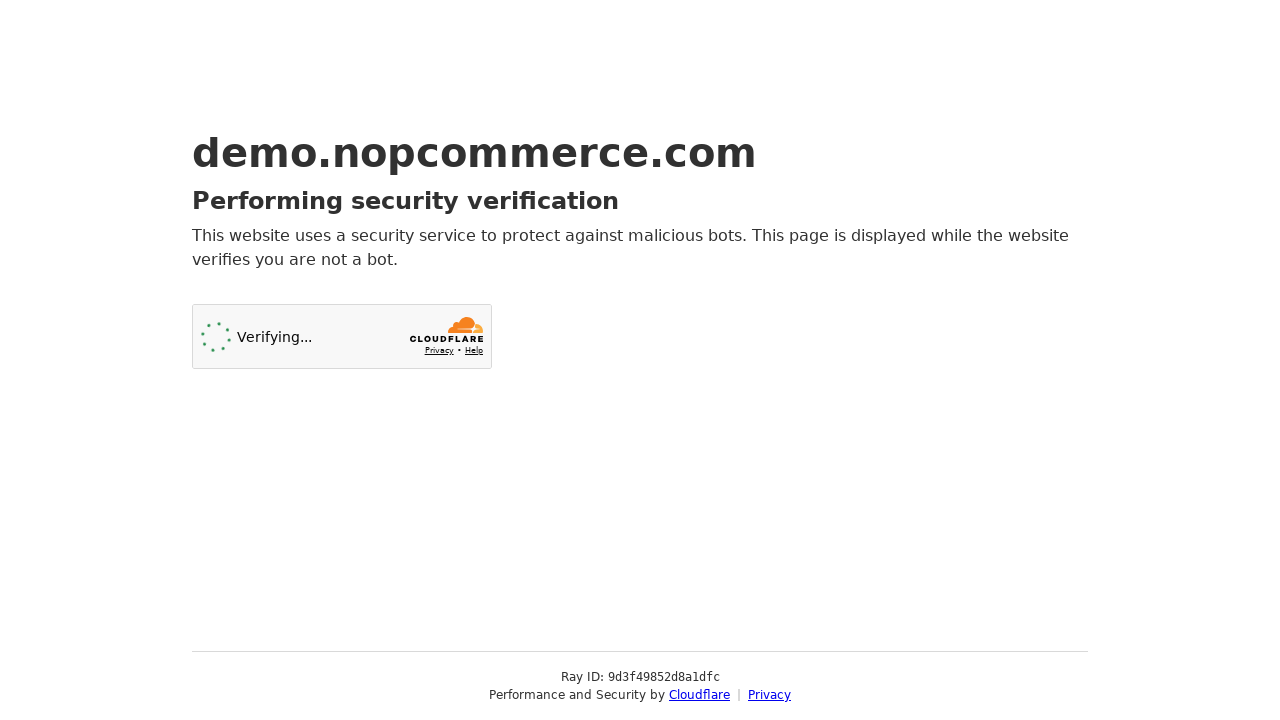

Navigated to OpenCart demo website in new window
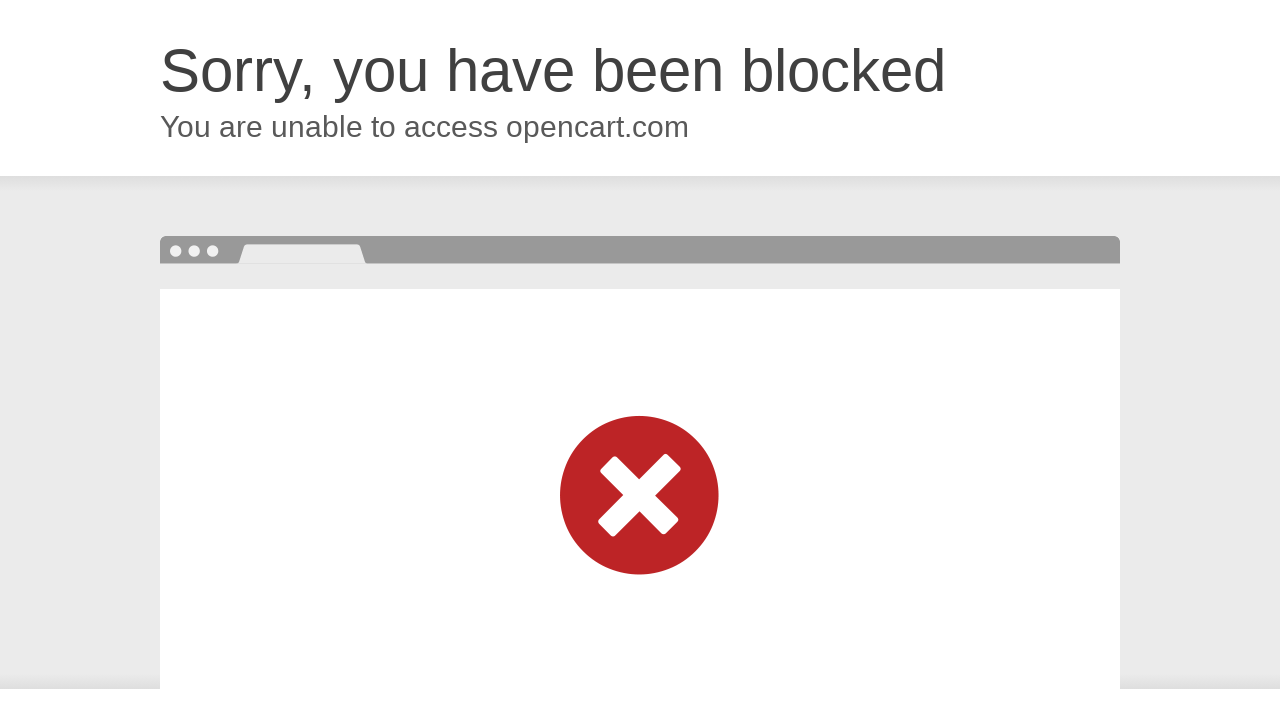

Closed new browser window
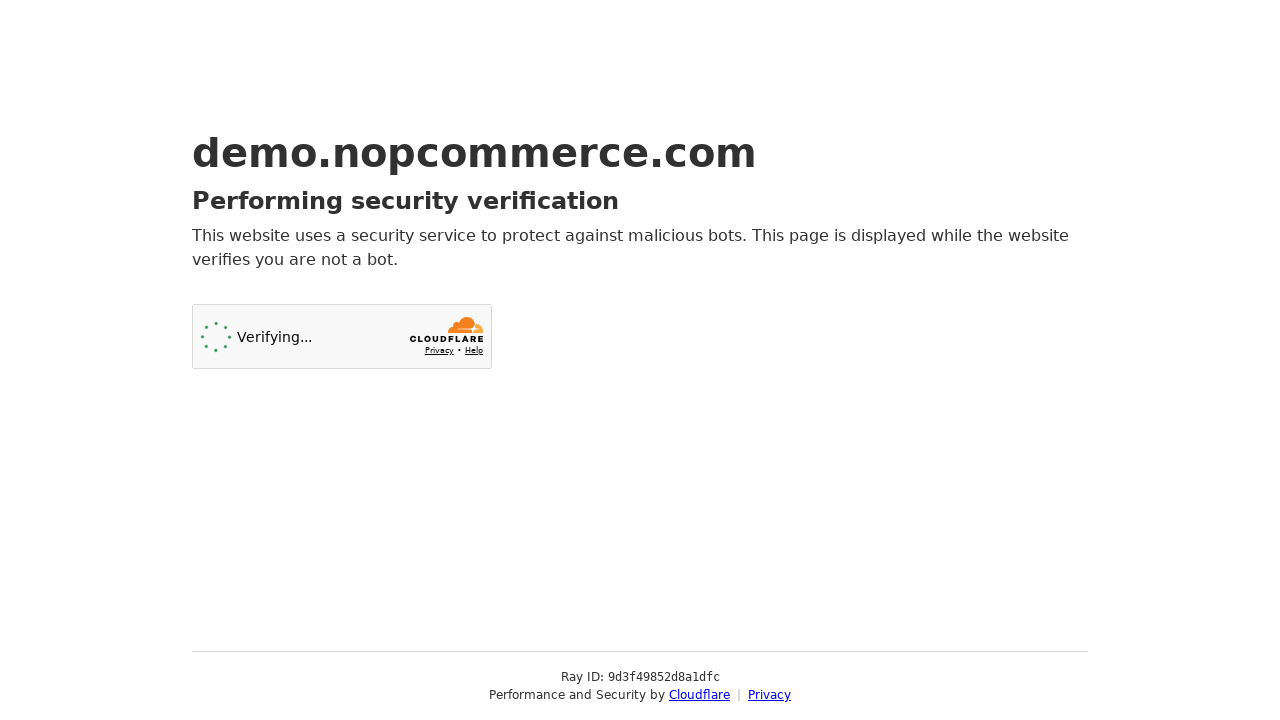

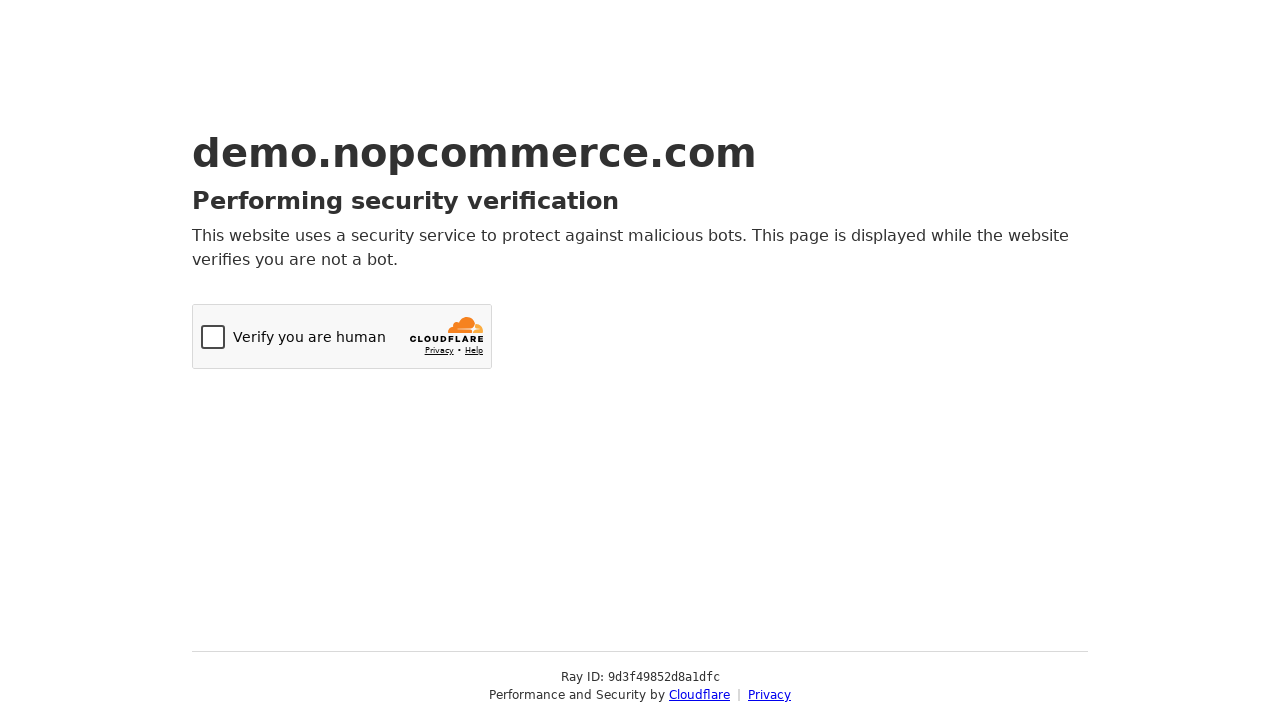